Tests downloading a jpg file by clicking on a download link

Starting URL: https://www.selenium.dev/selenium/web/downloads/download.html

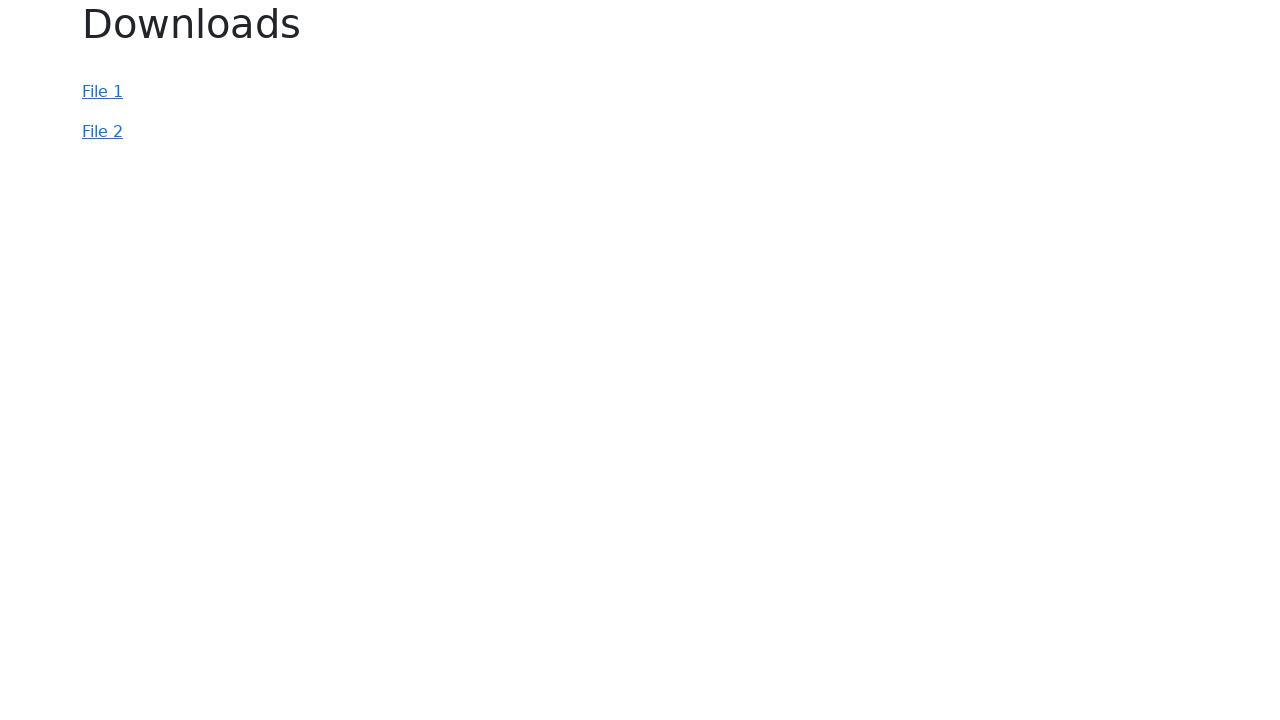

Navigated to download page
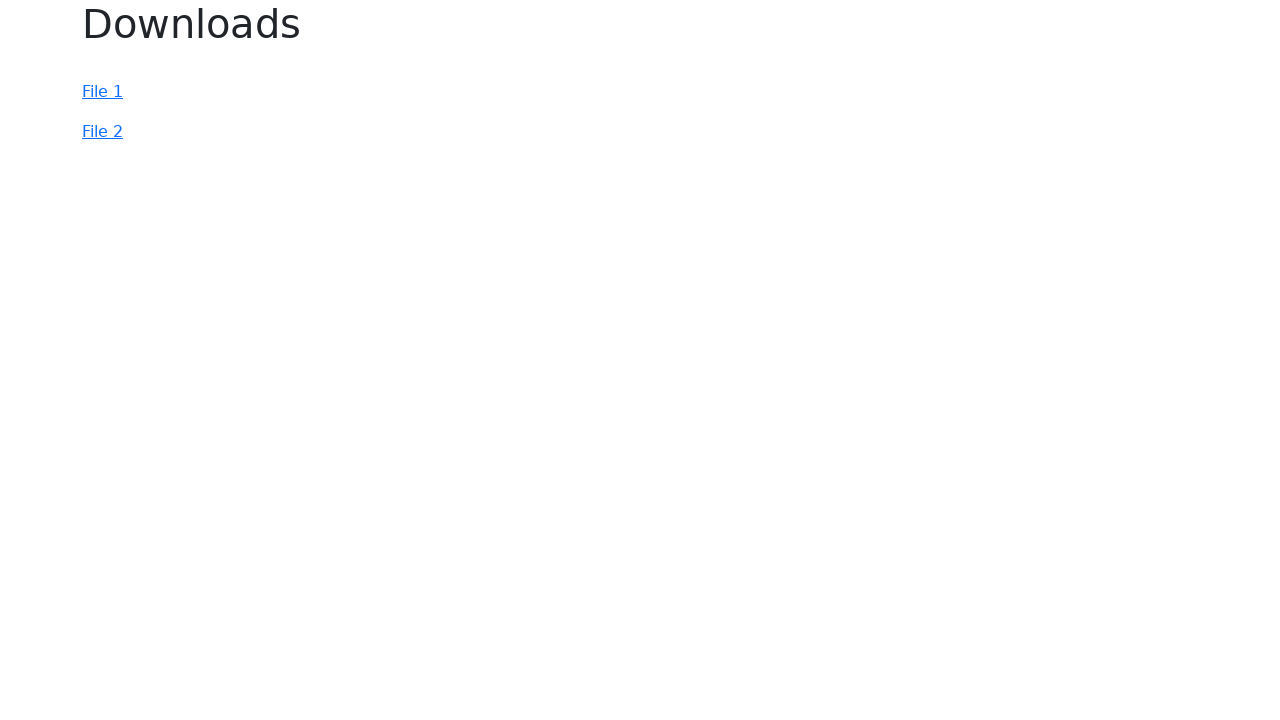

Clicked on jpg file download link (File 2) at (102, 132) on a:has-text("File 2")
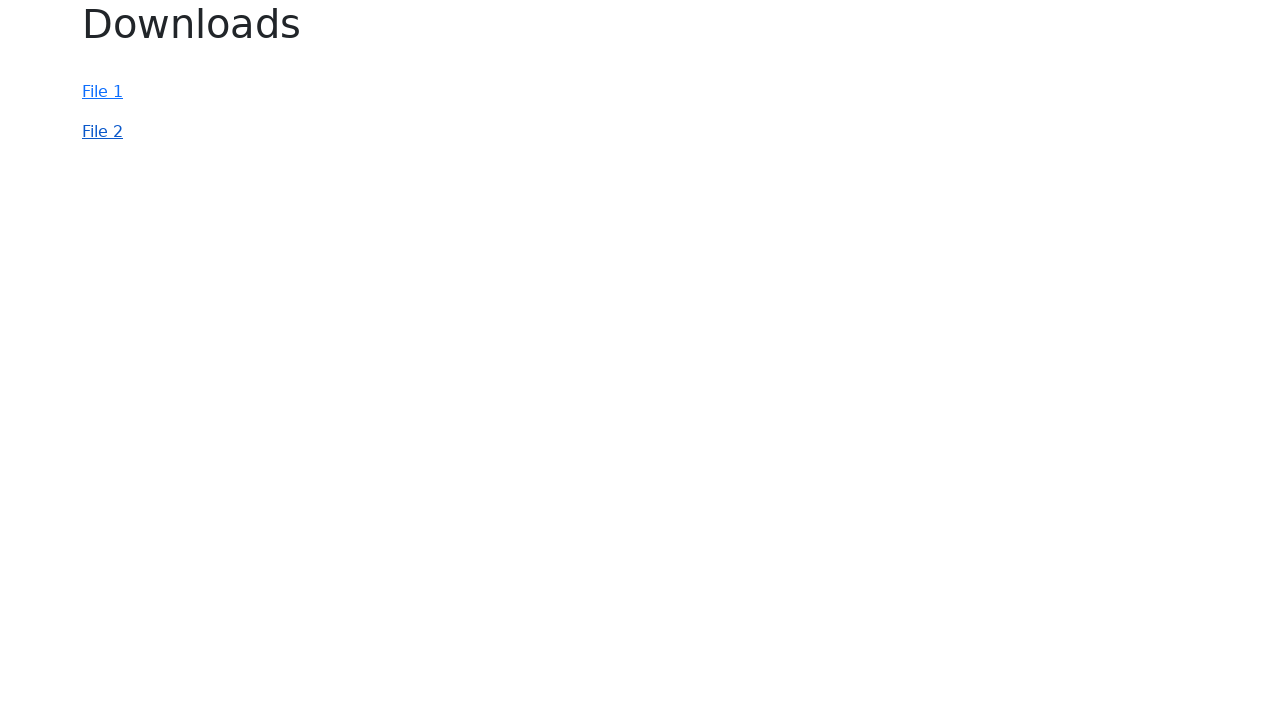

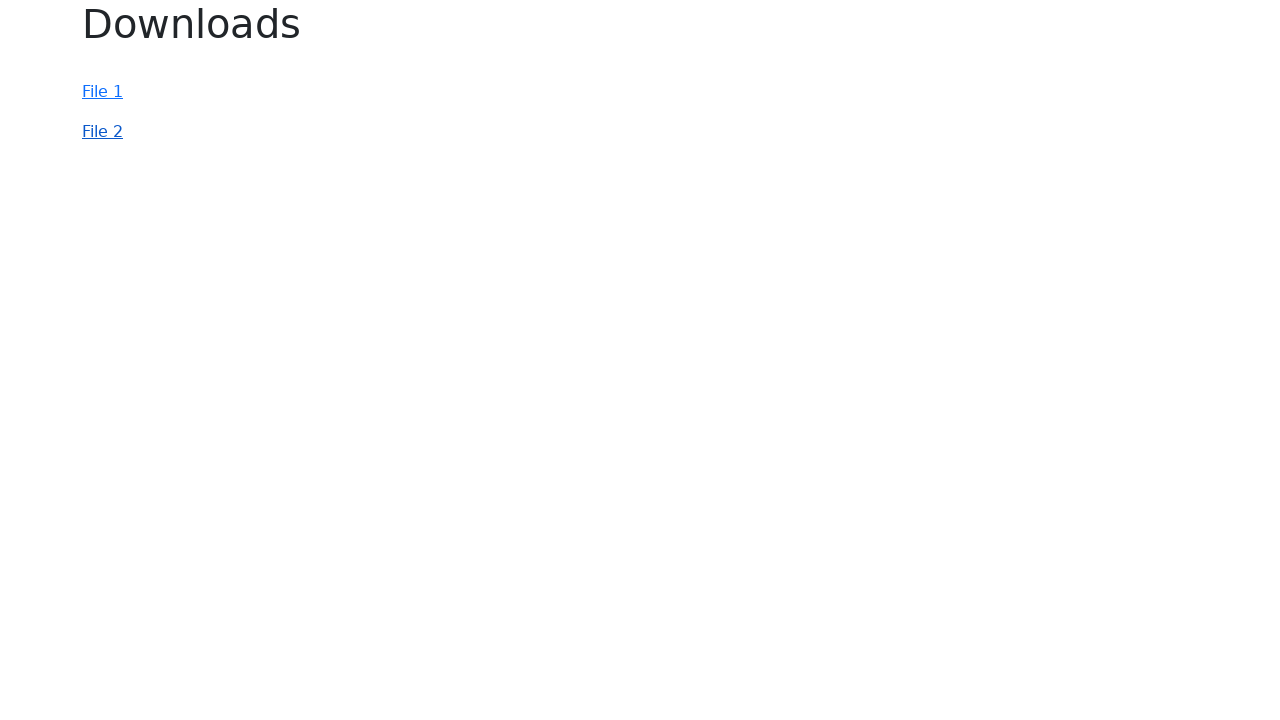